Tests Lorem Ipsum generator by selecting the words option and generating 50 words.

Starting URL: https://lipsum.com/

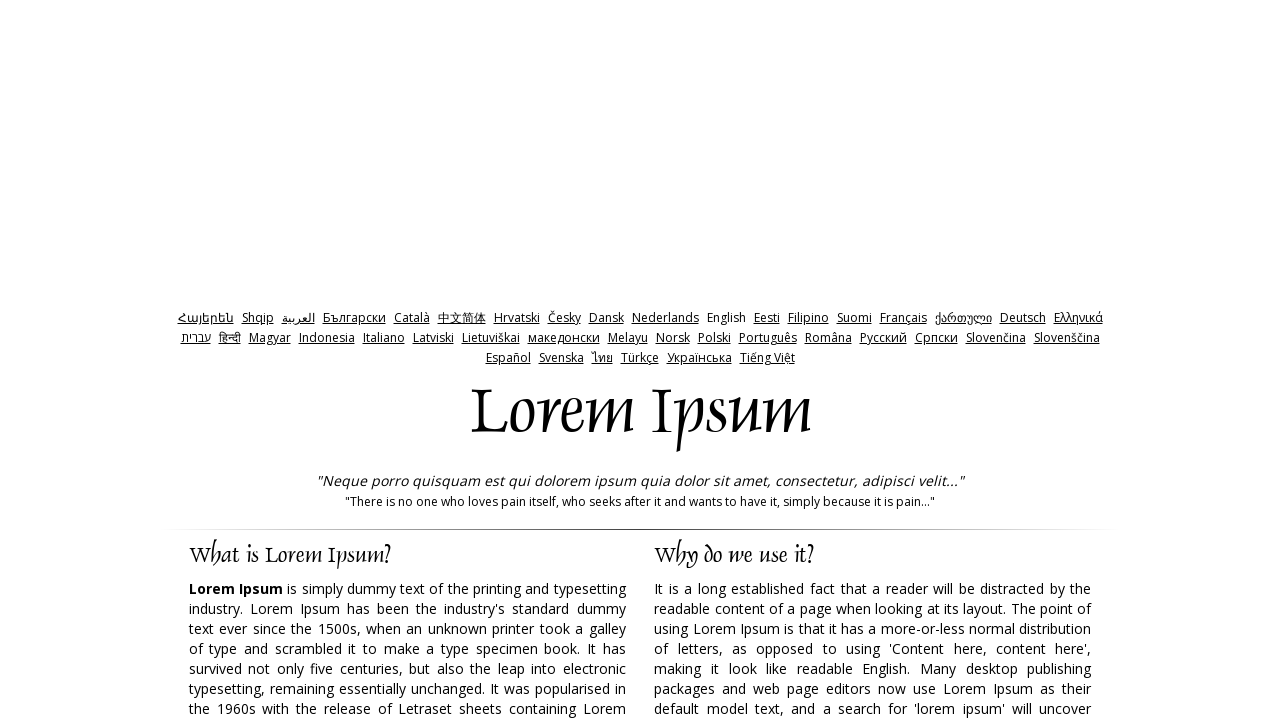

Clicked on words radio option at (735, 360) on #words
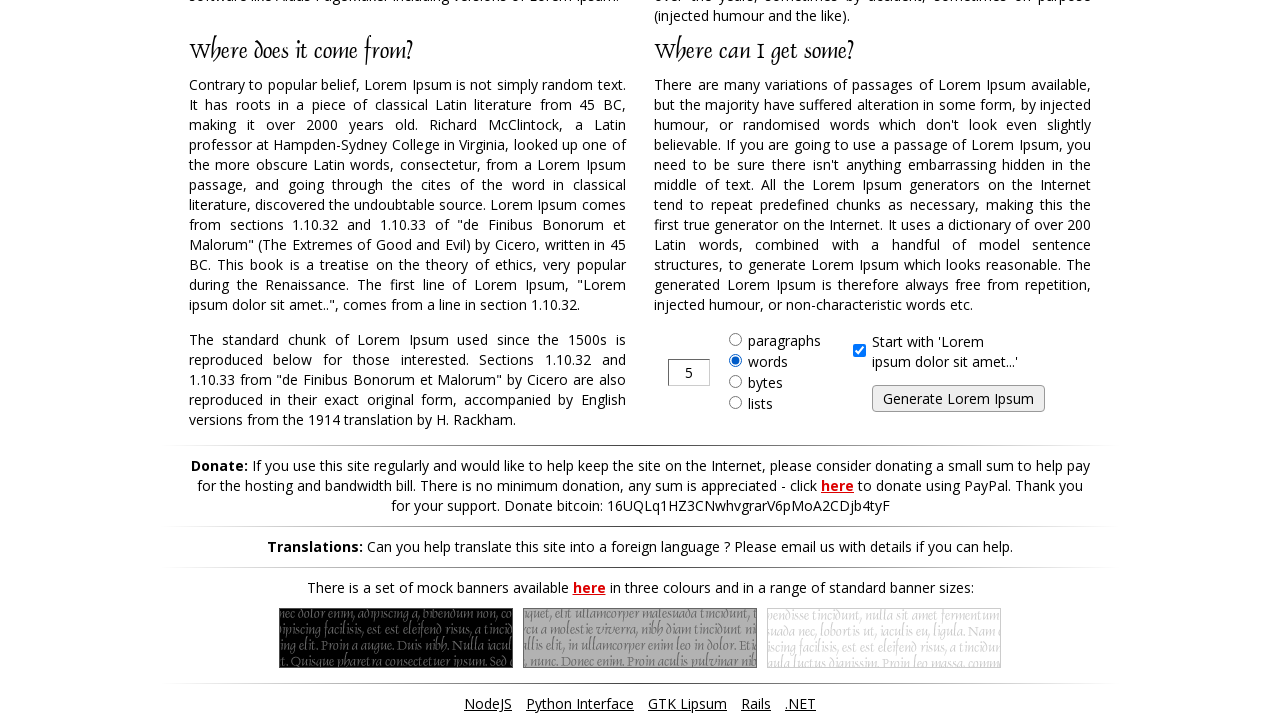

Filled amount input field with 50 on #amount
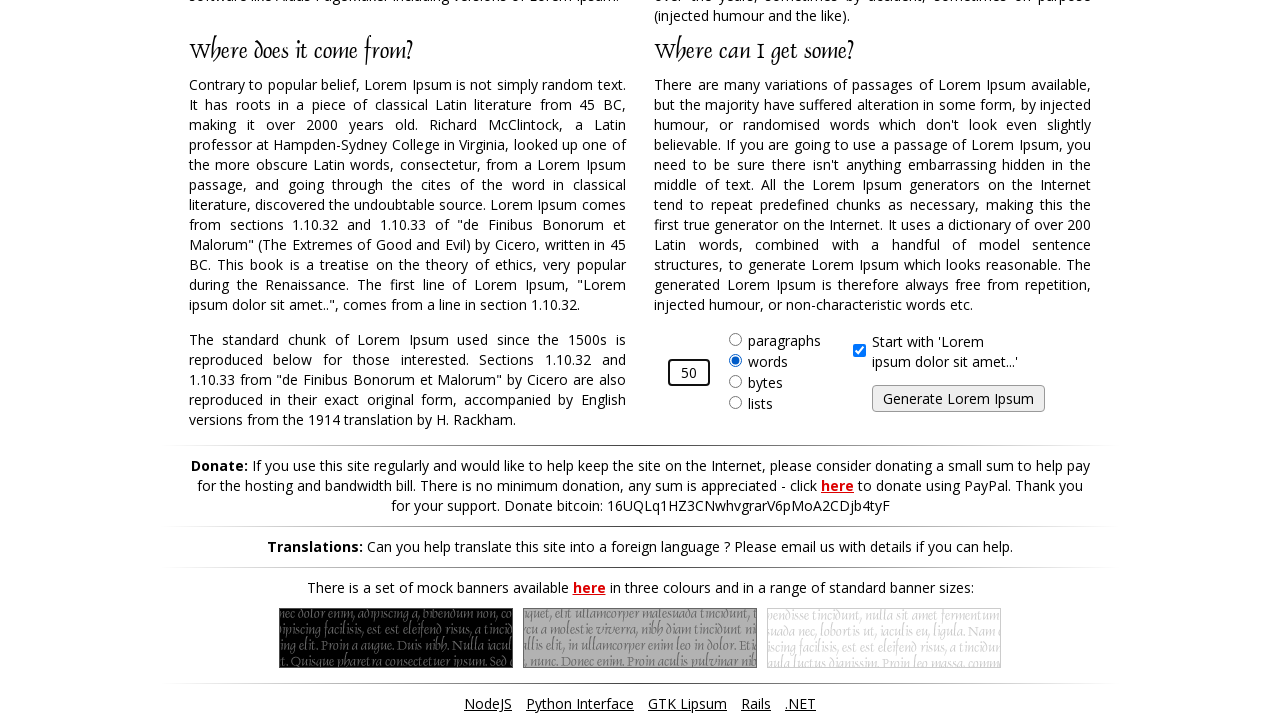

Clicked generate button to create Lorem Ipsum at (958, 399) on #generate
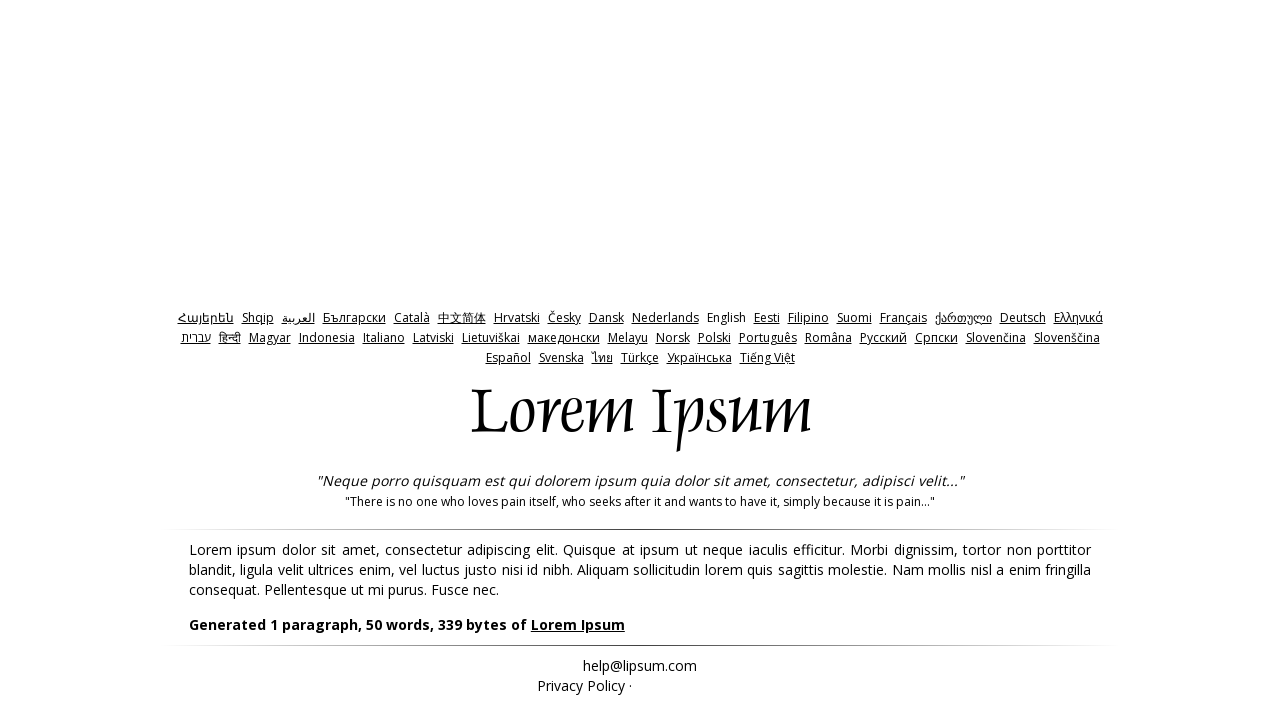

Generated text appeared in lipsum element
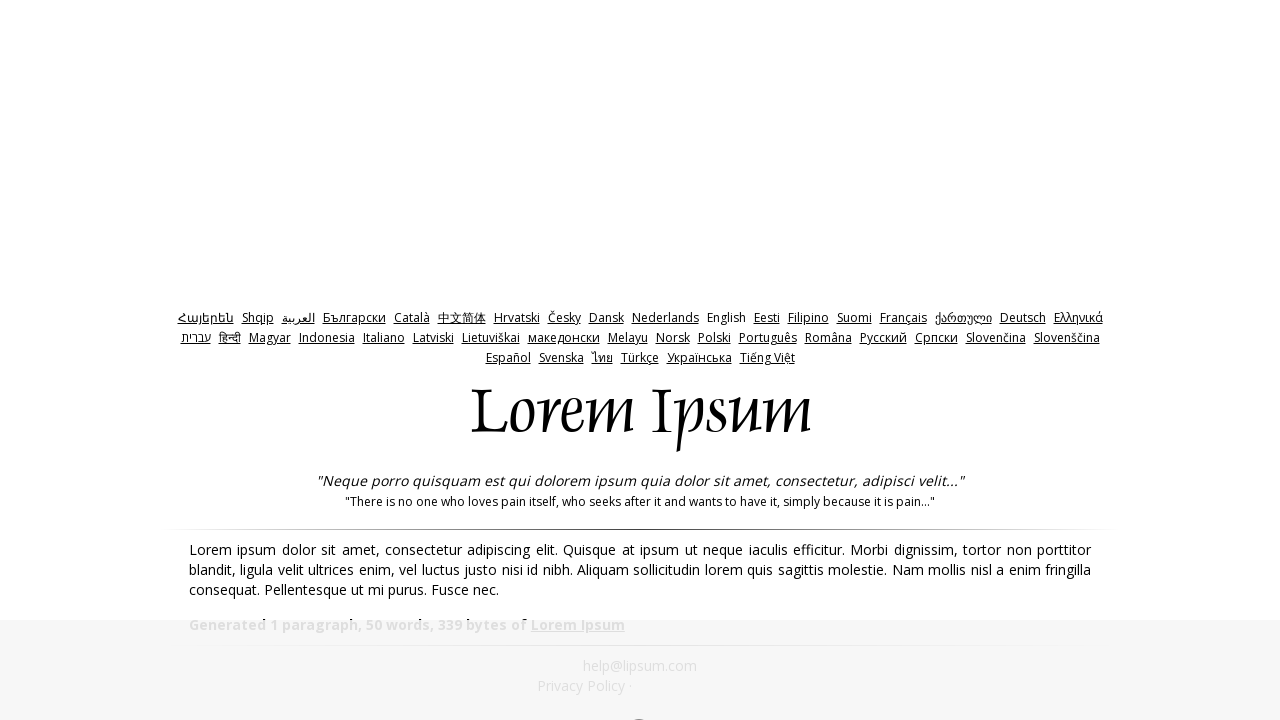

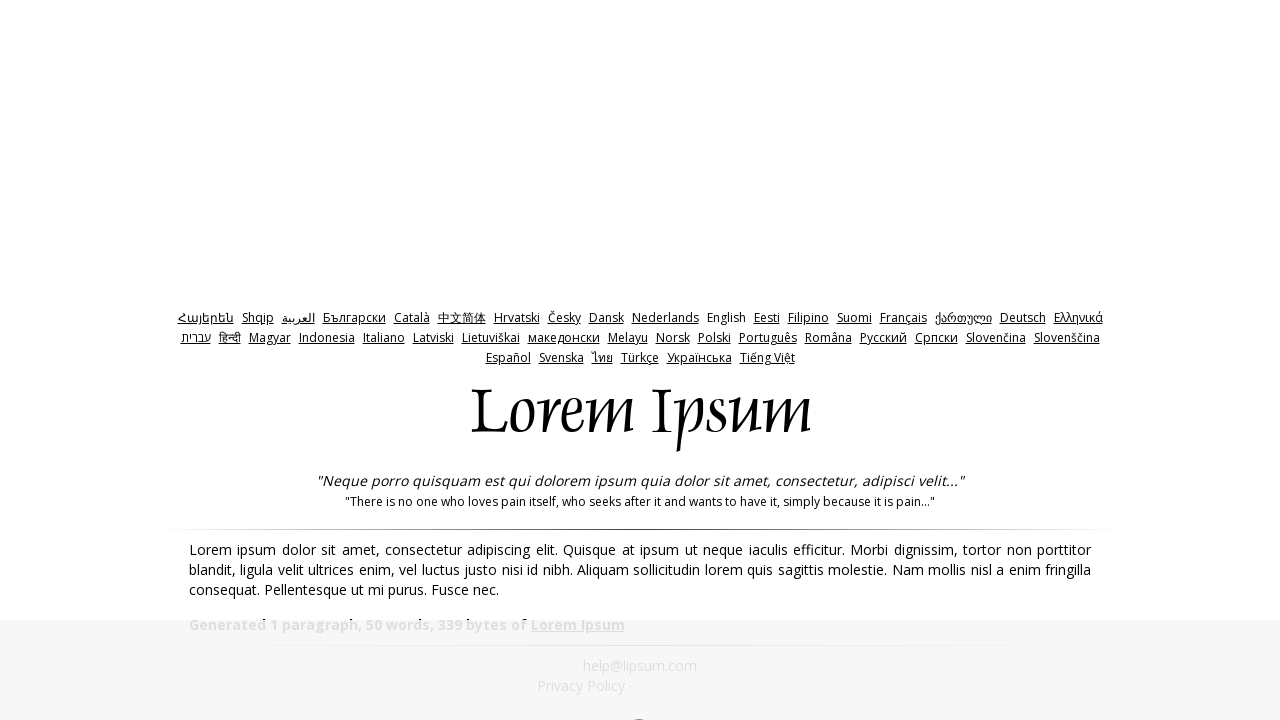